Tests complete checkout flow by adding a product to cart, proceeding to checkout, filling billing details, selecting payment method, and placing an order

Starting URL: https://practice.automationtesting.in/

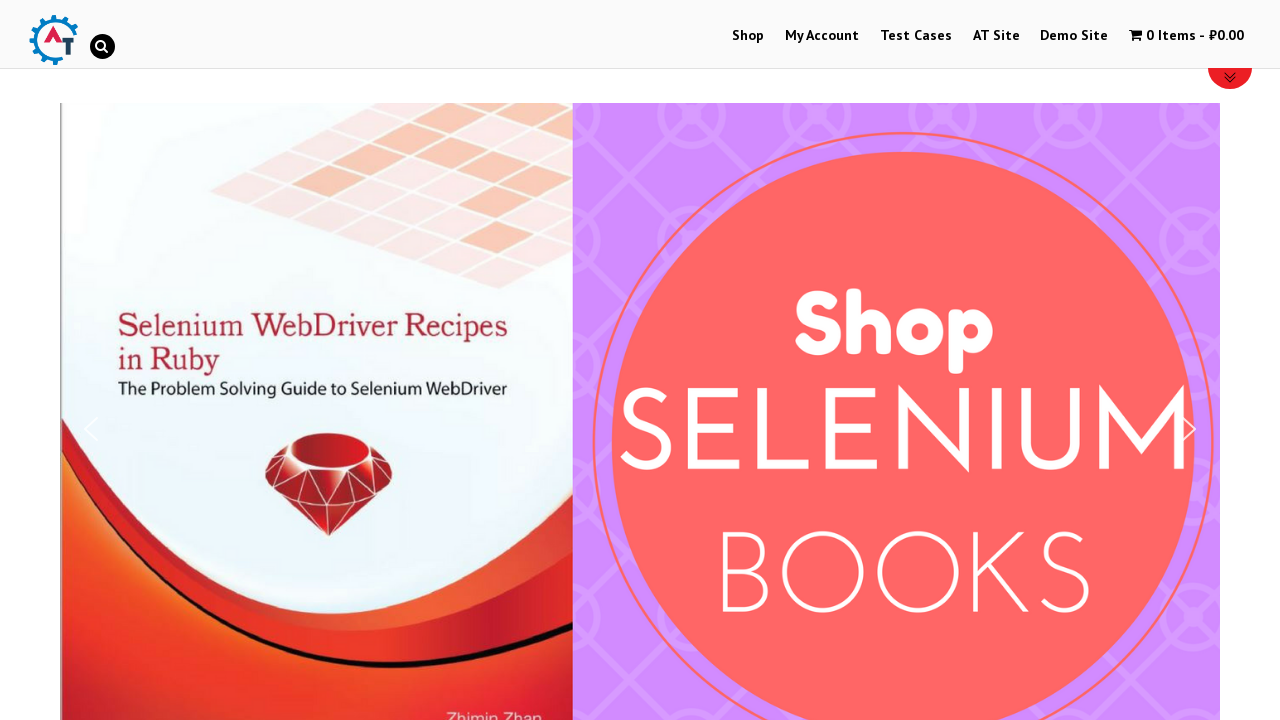

Clicked on Shop menu item at (748, 36) on #menu-item-40
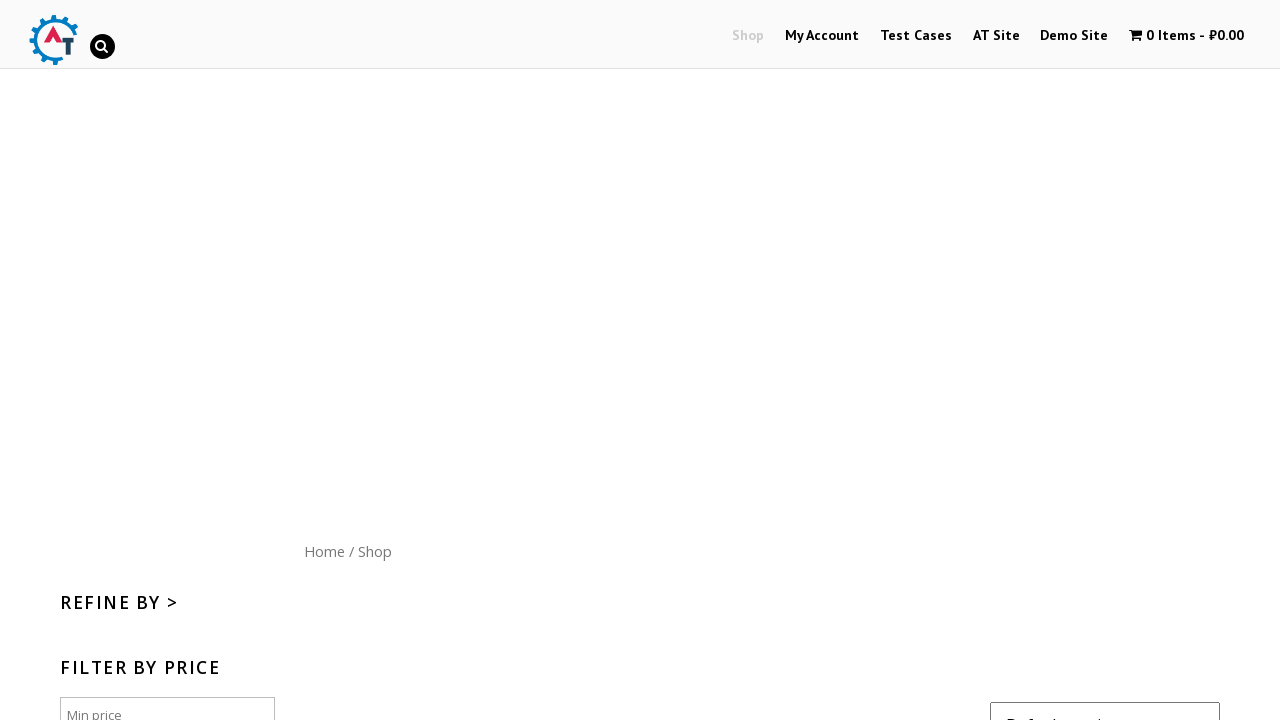

Scrolled down 300 pixels to see products
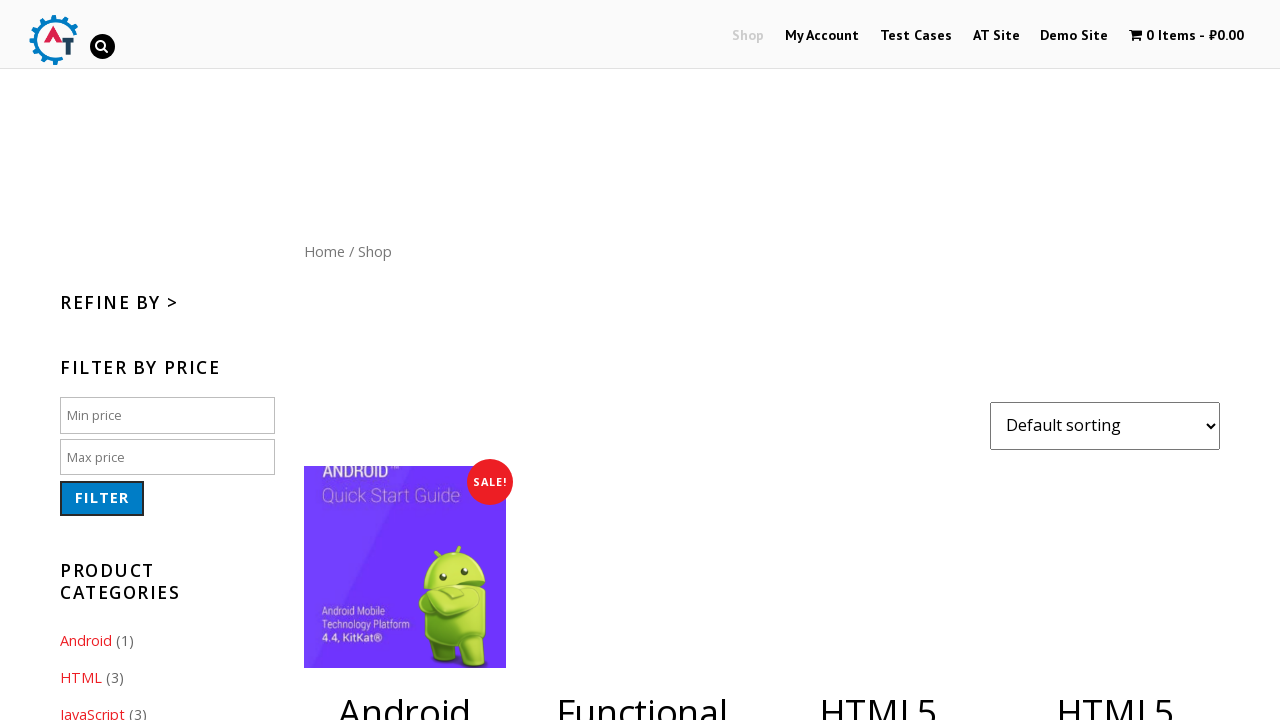

Add to cart button appeared for HTML5 WebApp product
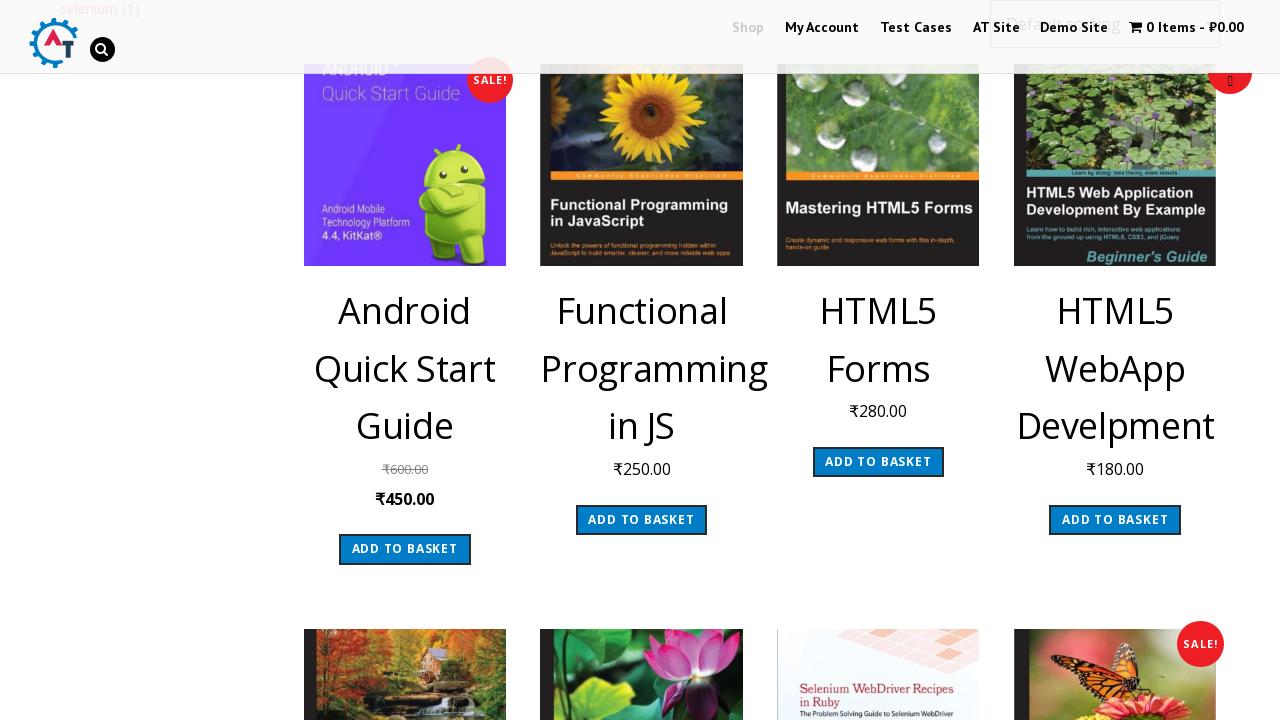

Clicked add to cart button for HTML5 WebApp product at (1115, 520) on li.post-182 a.add_to_cart_button
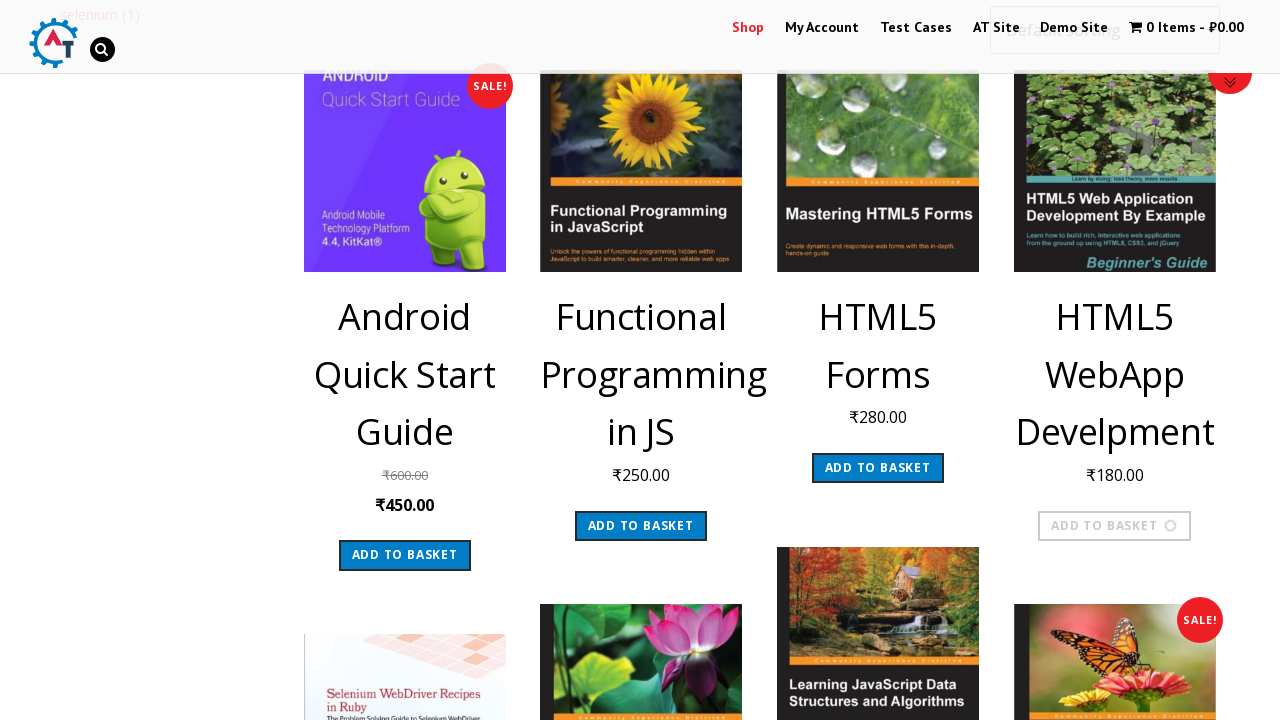

Waited 3 seconds for product to be added to cart
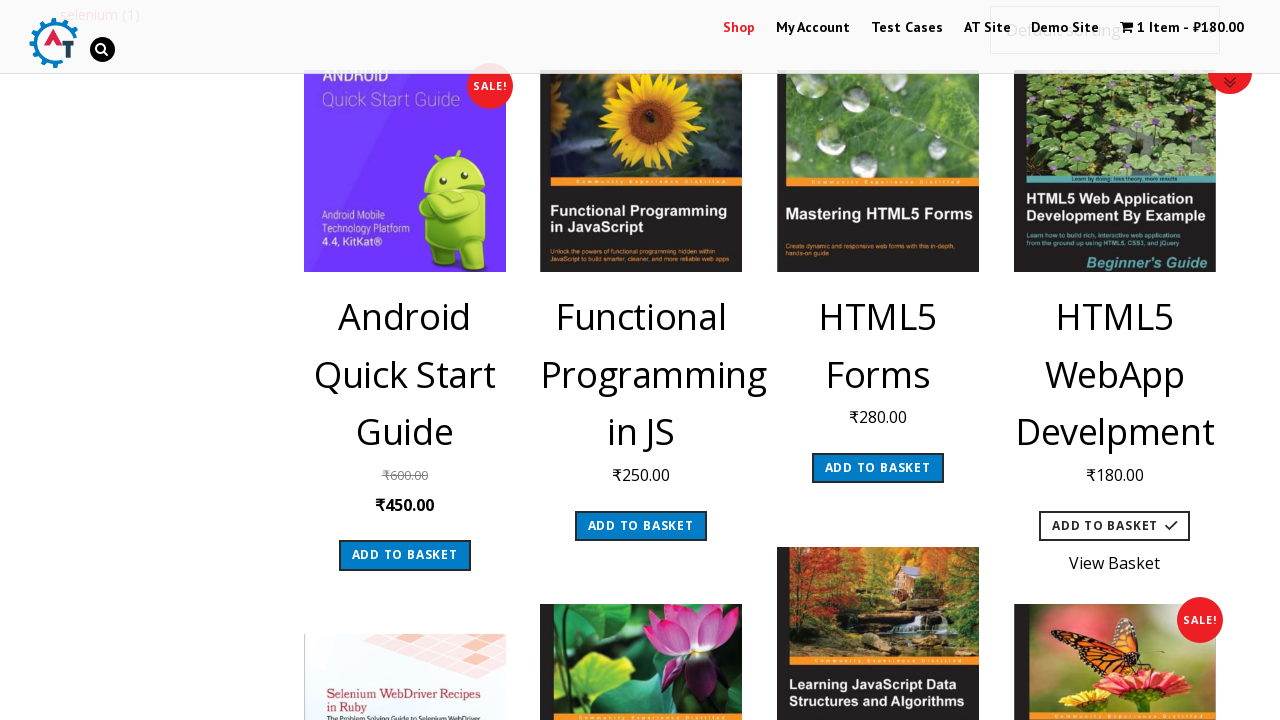

Clicked on shopping cart at (1182, 28) on .wpmenucart-contents
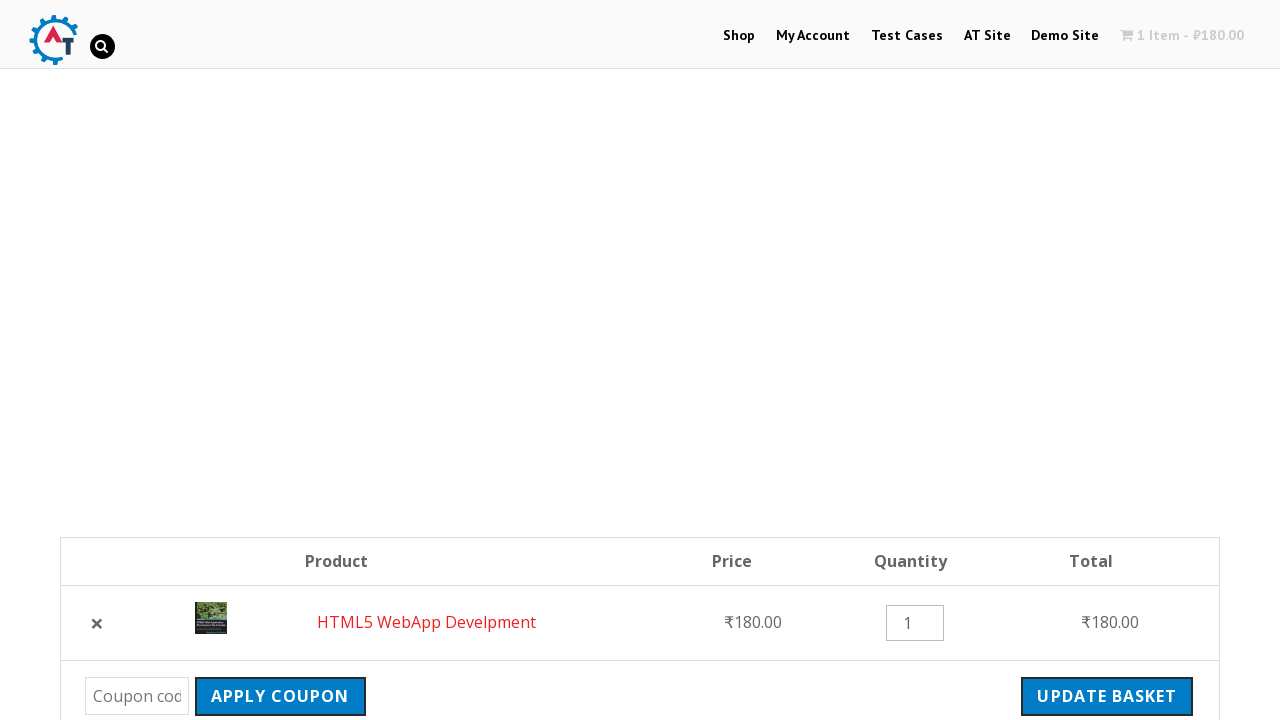

Waited 3 seconds for cart to load
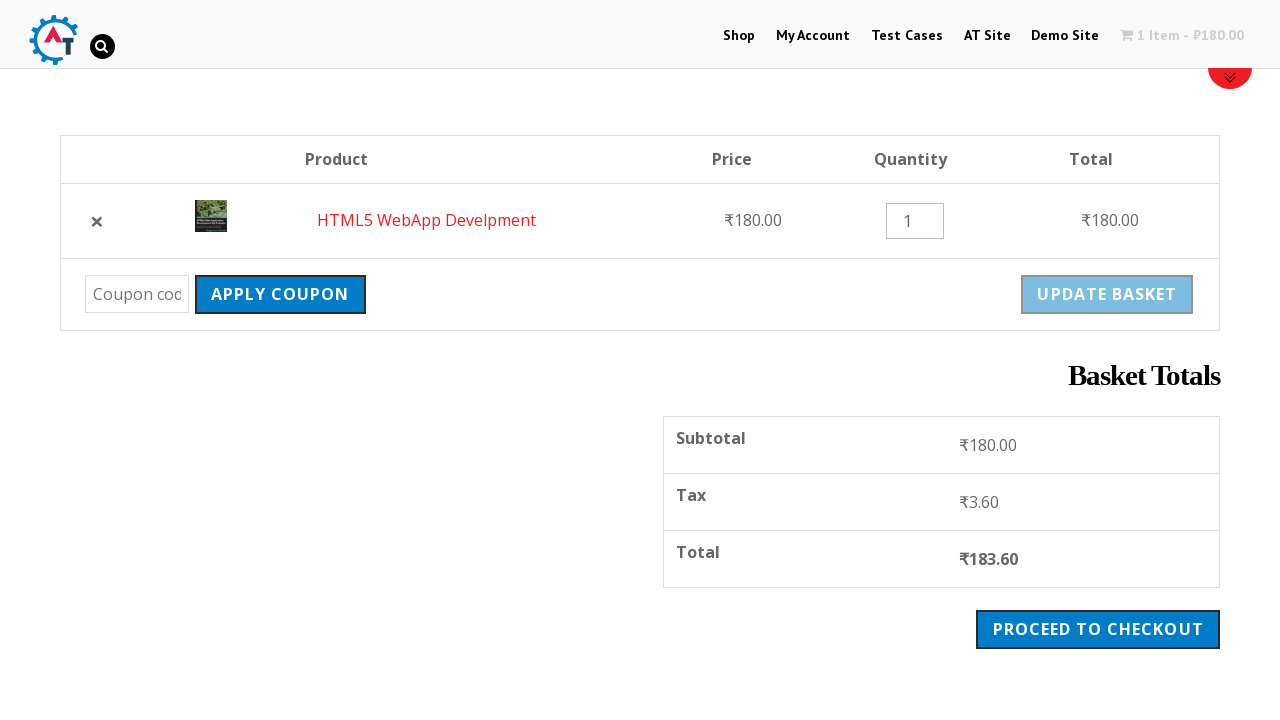

Proceed to checkout button appeared
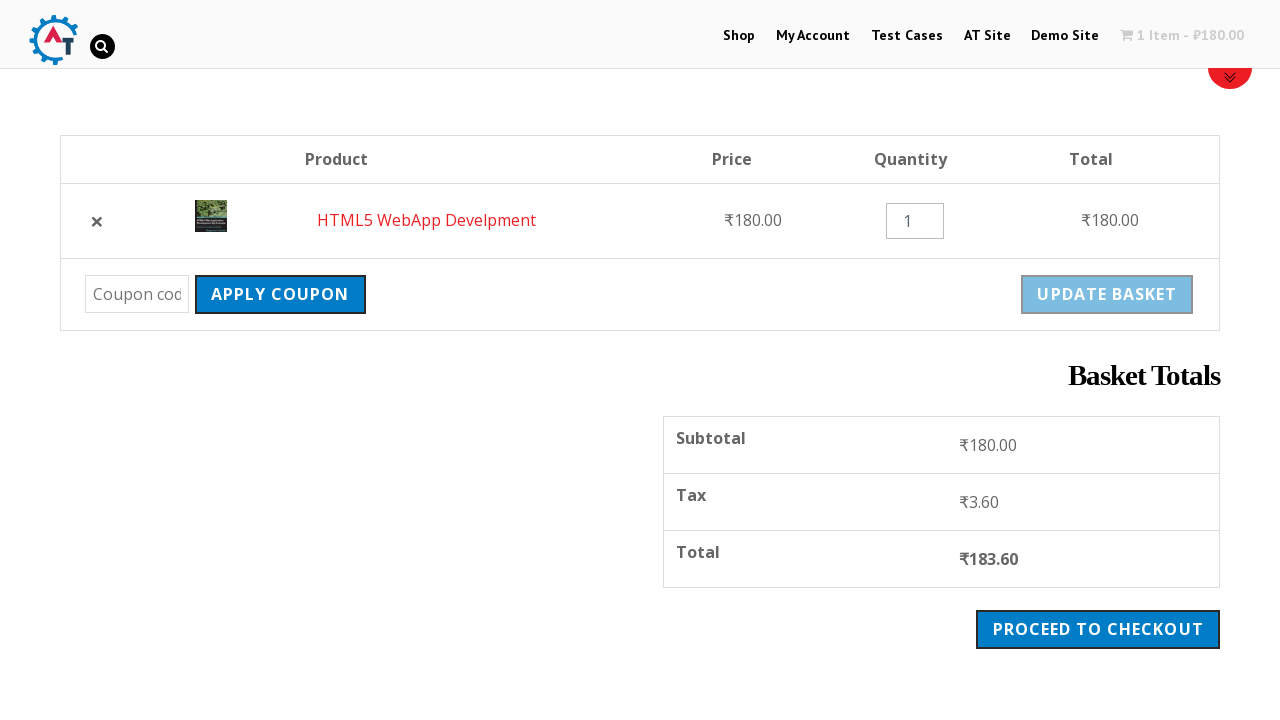

Clicked proceed to checkout button at (1098, 629) on .wc-proceed-to-checkout a
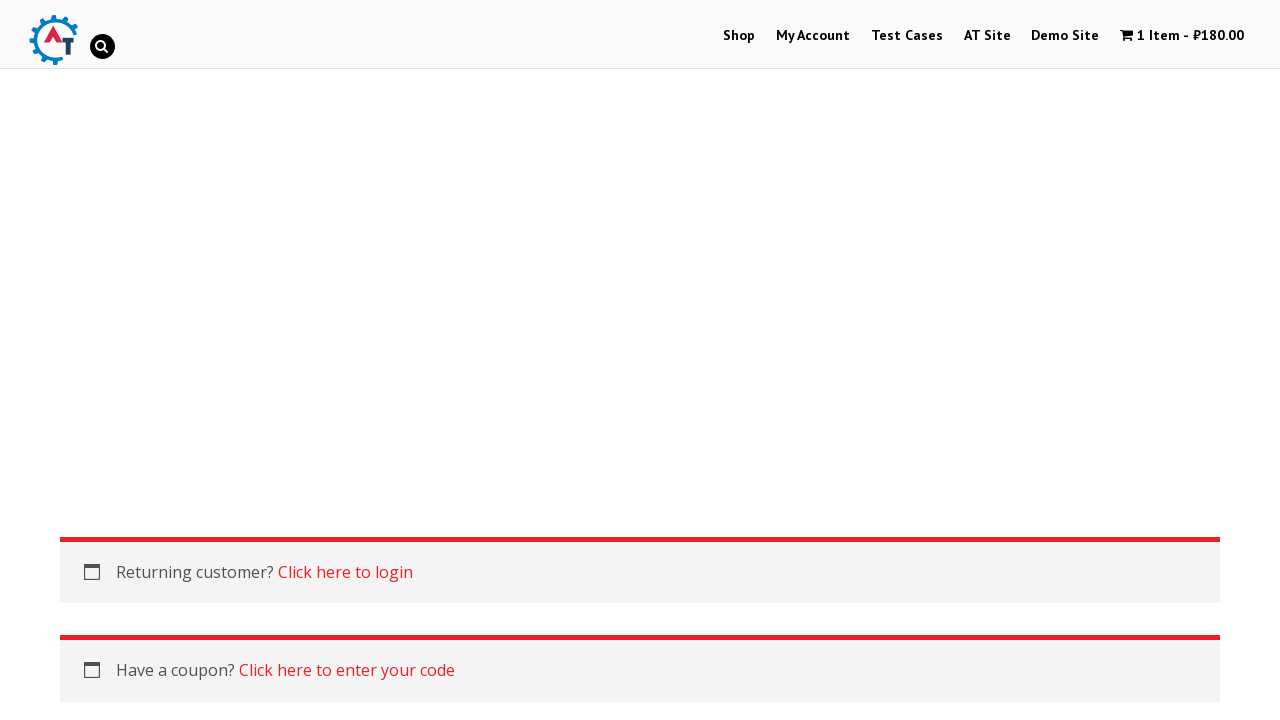

Waited 3 seconds for checkout page to load
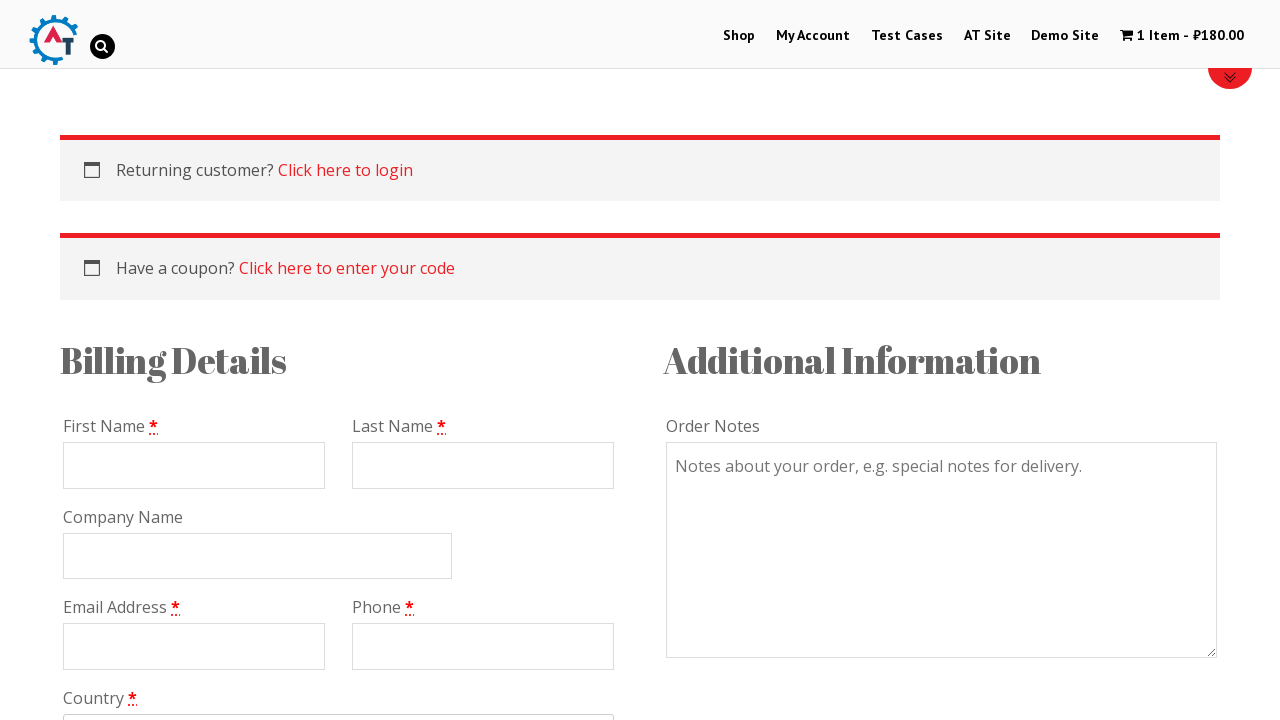

Billing first name field appeared
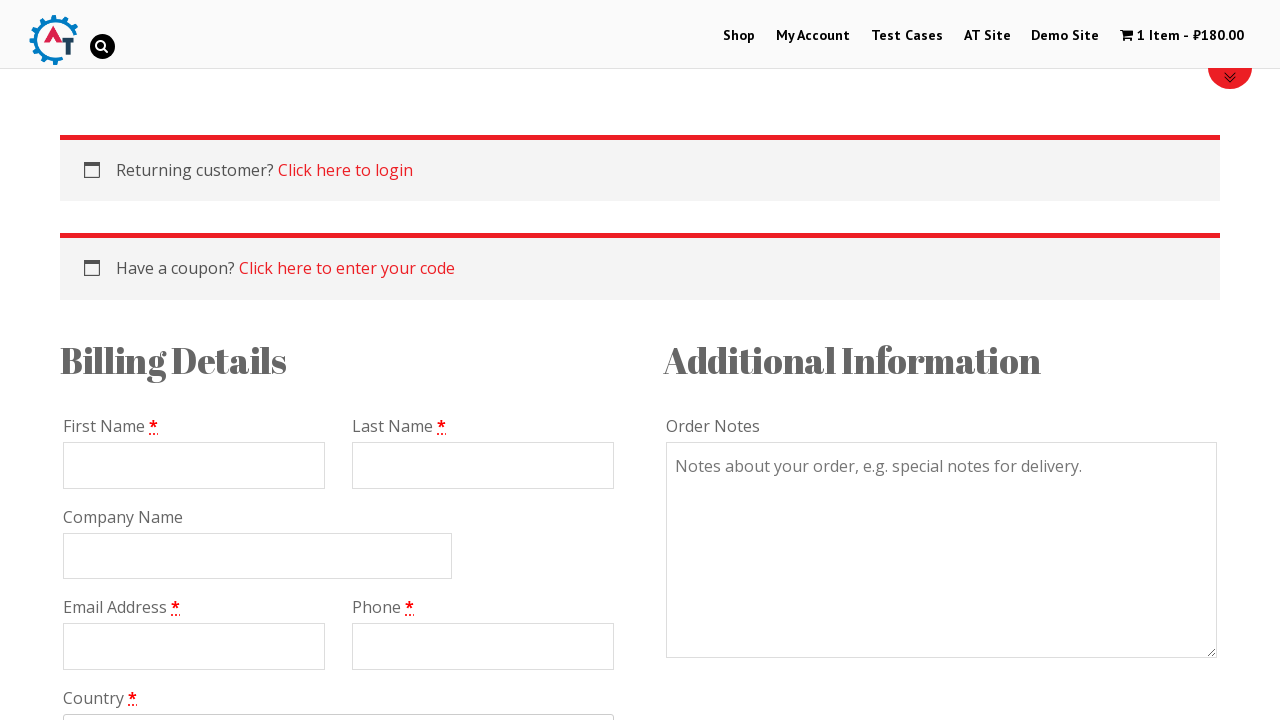

Filled billing first name with 'Maria' on input[name='billing_first_name']
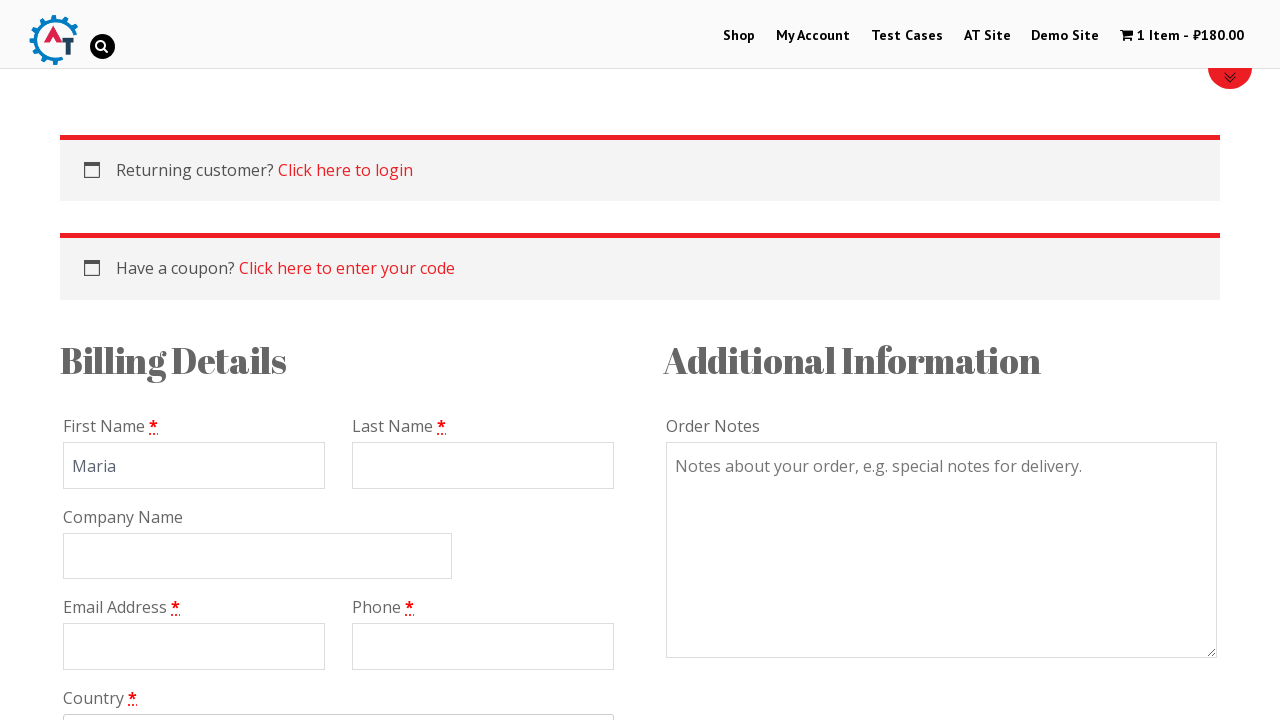

Filled billing last name with 'Johnson' on #billing_last_name
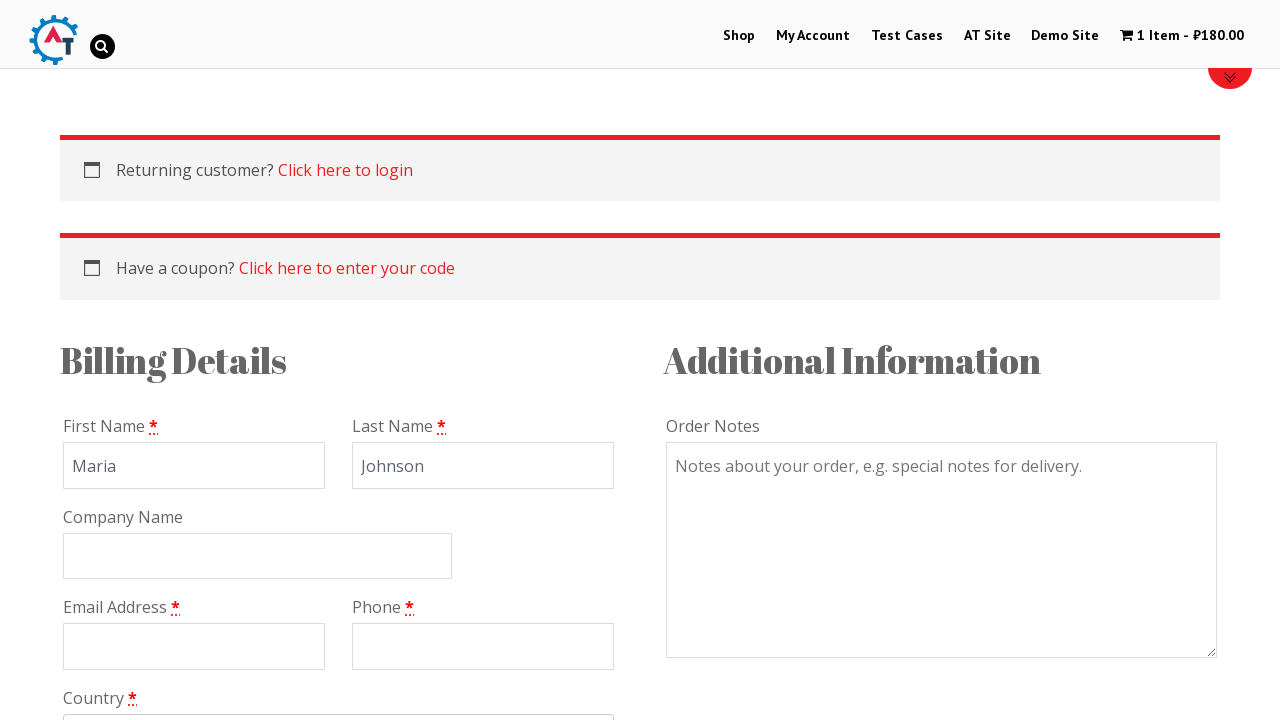

Filled billing email with 'maria.johnson@example.com' on #billing_email
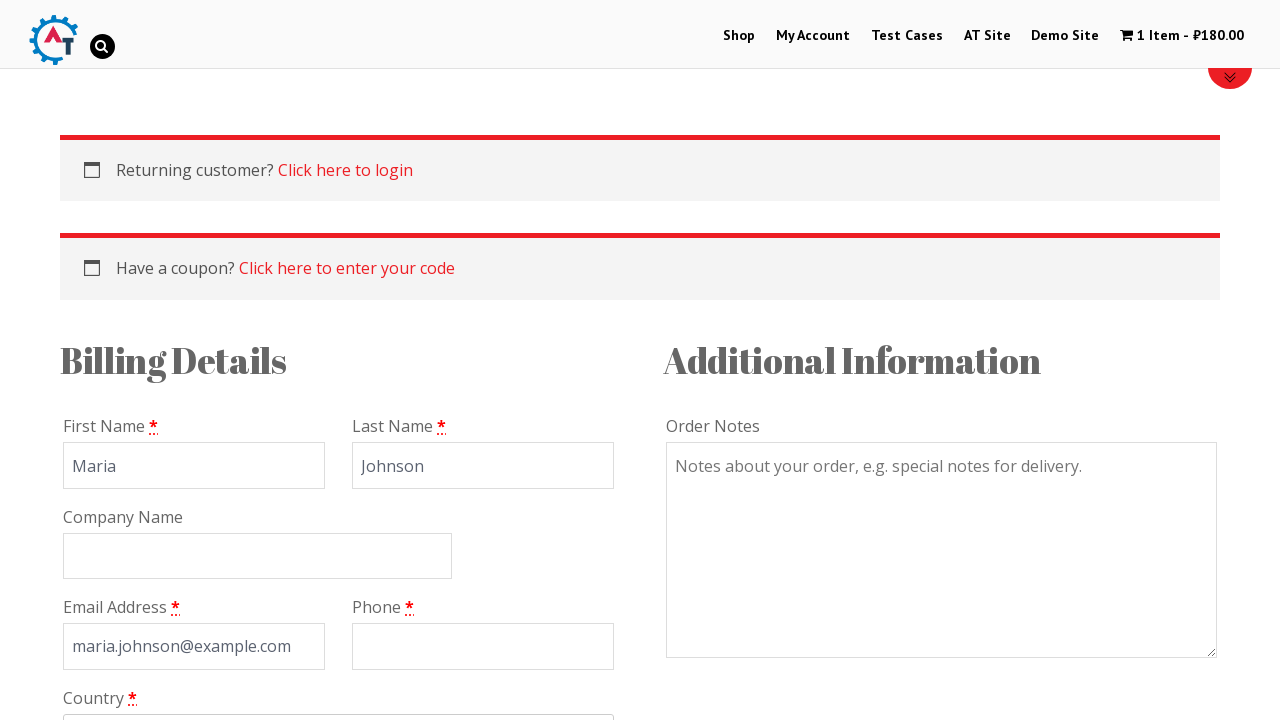

Filled billing phone with '+15551234567' on #billing_phone
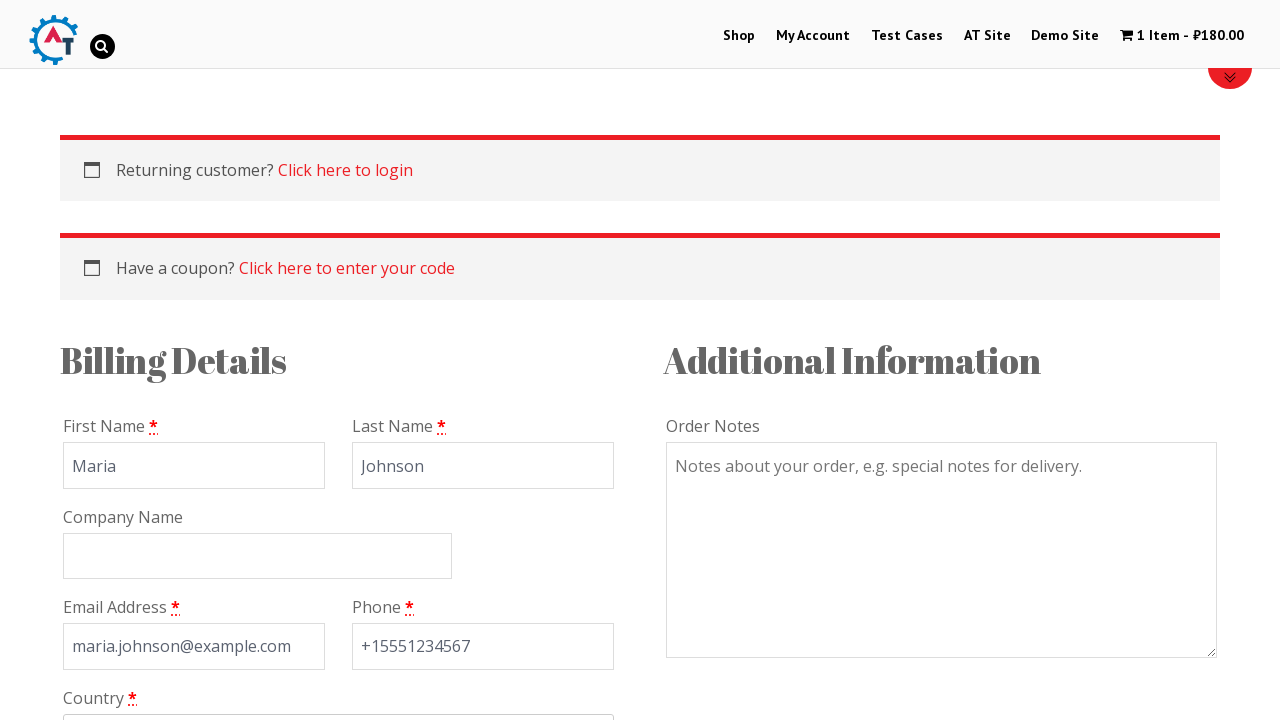

Waited 3 seconds after filling contact information
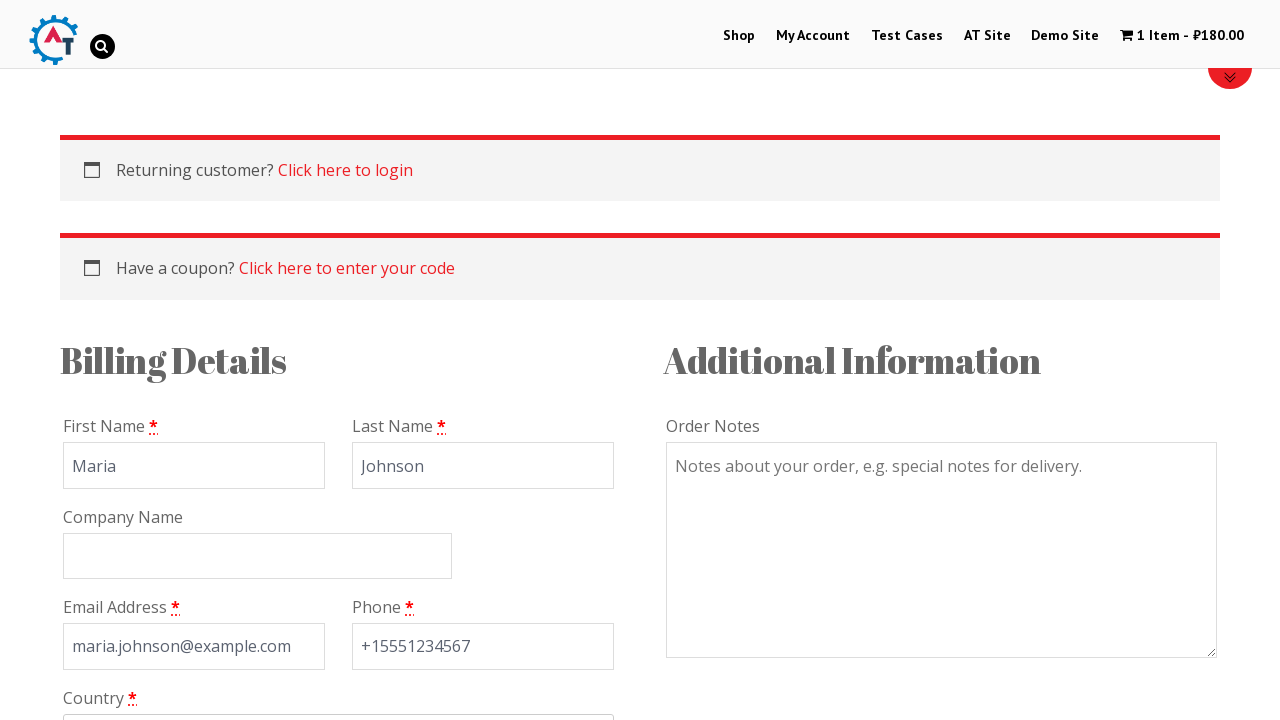

Clicked on country select dropdown at (338, 703) on #s2id_billing_country
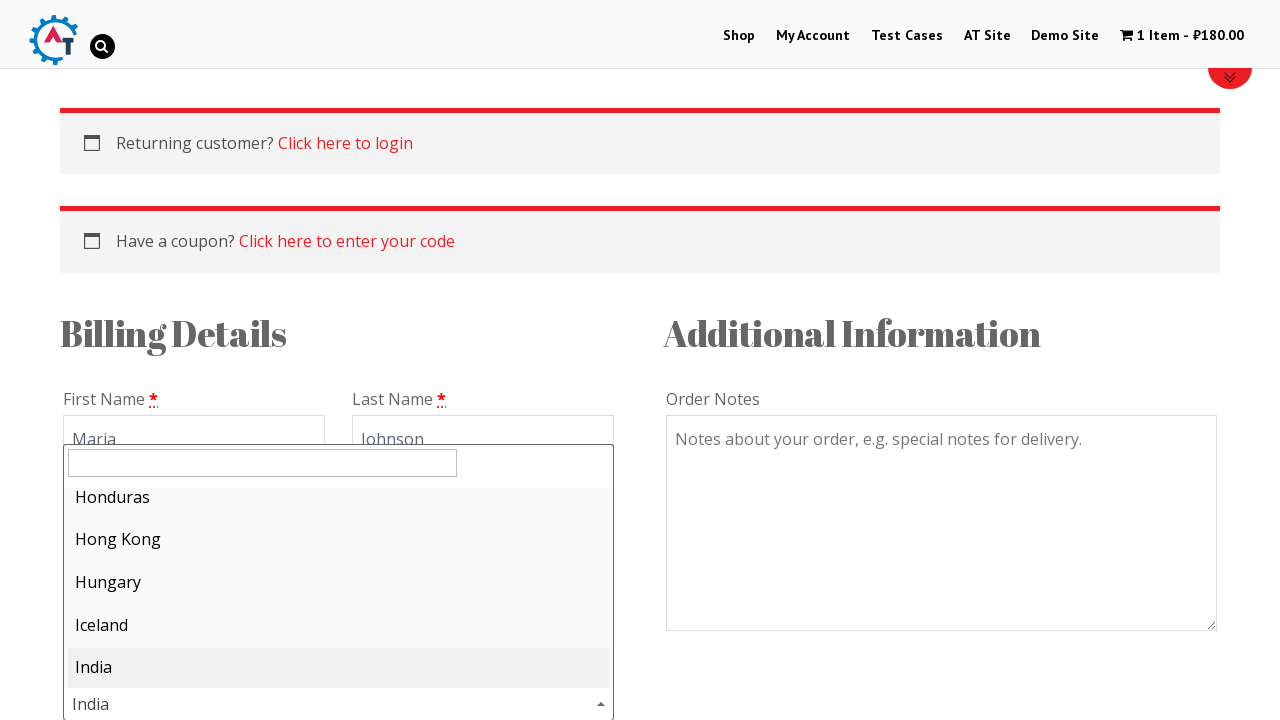

Waited 3 seconds for country dropdown to open
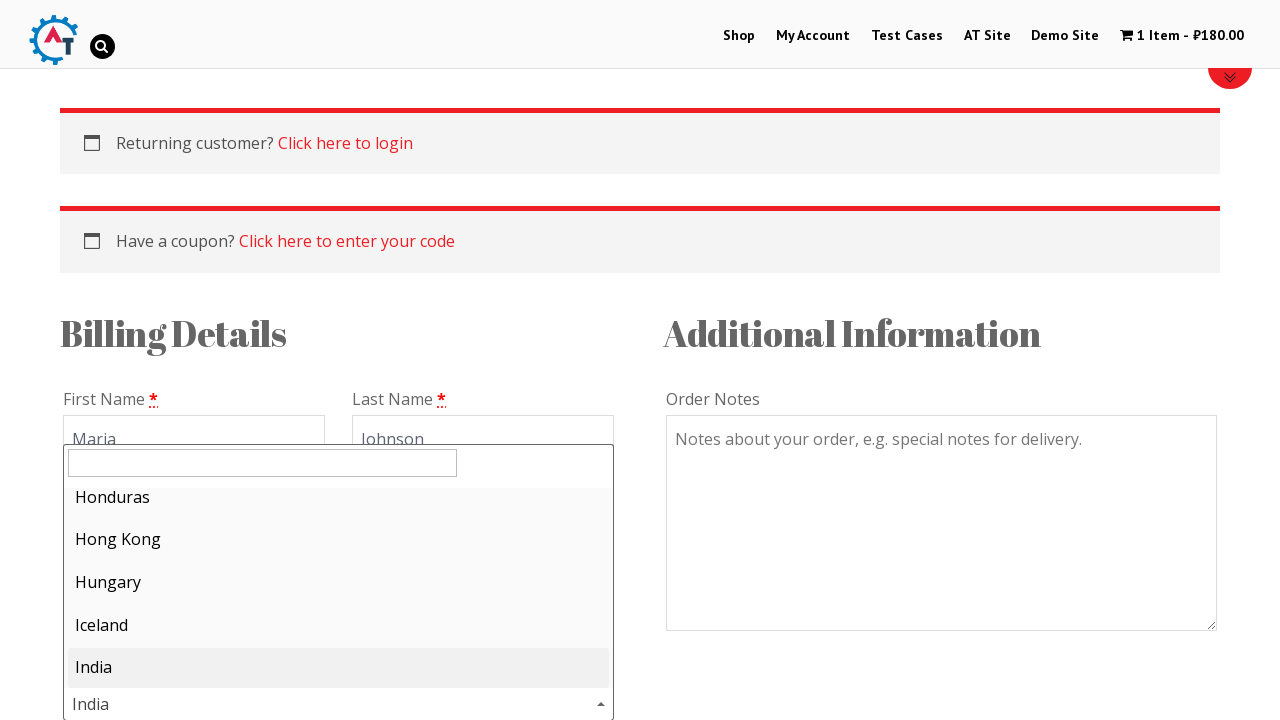

Typed 'India' in country search field on #s2id_autogen1_search
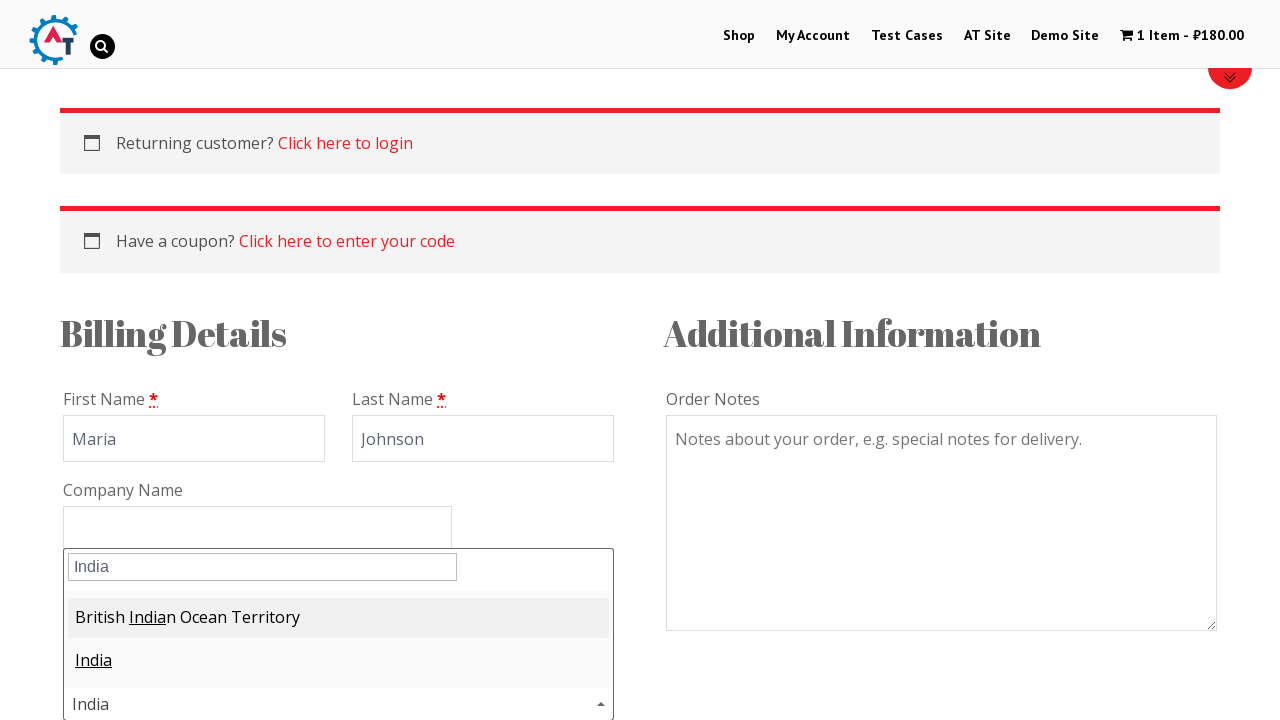

Waited 4 seconds for country search results to appear
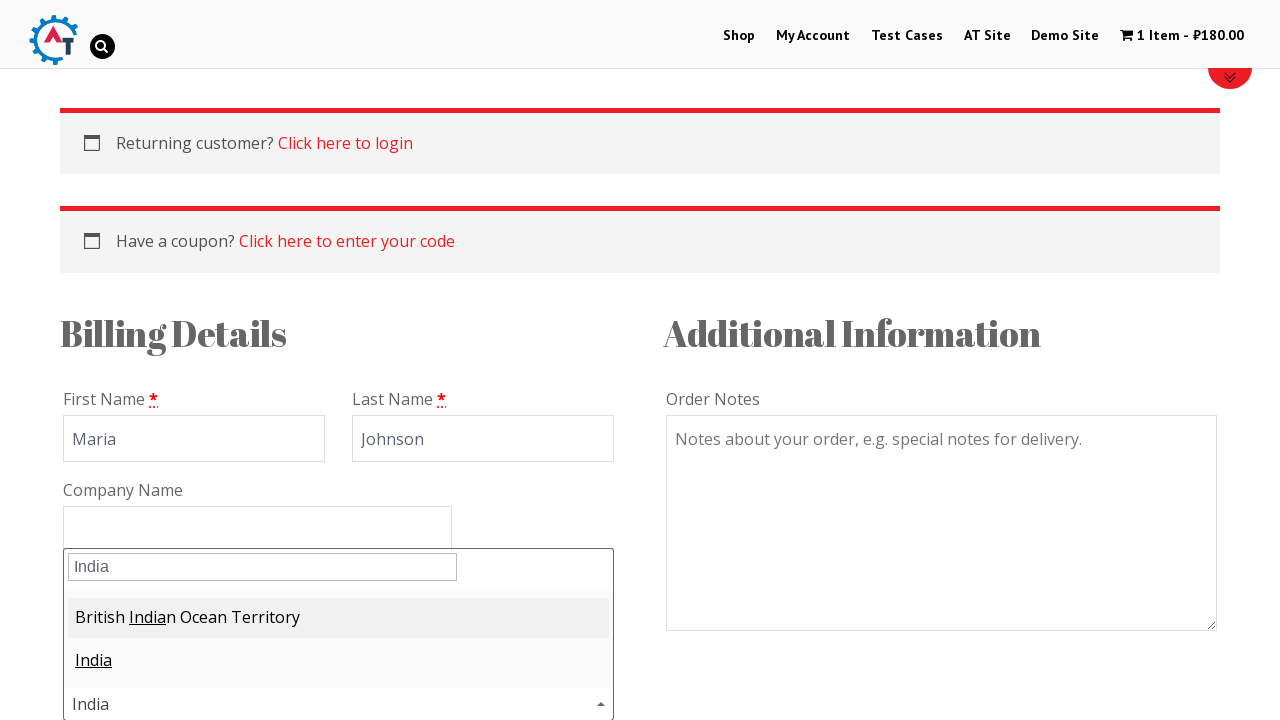

Selected India from country dropdown at (338, 618) on #select2-results-1 li
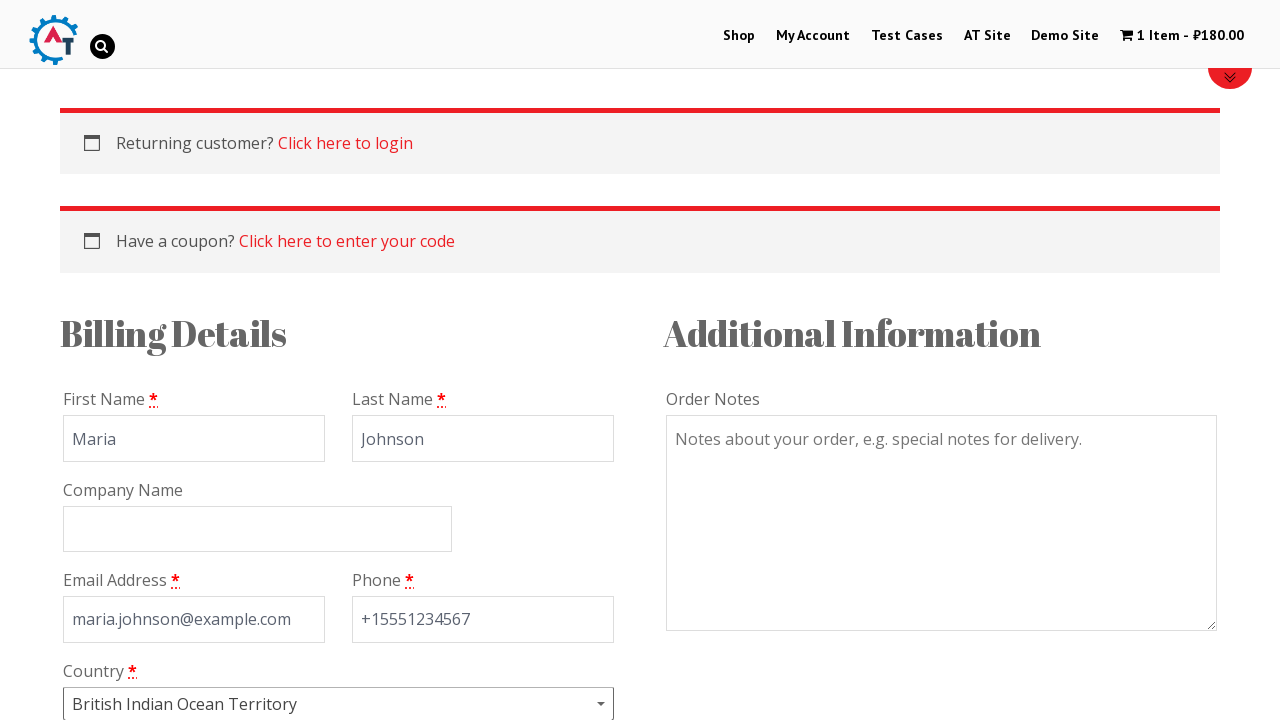

Waited 2 seconds after selecting country
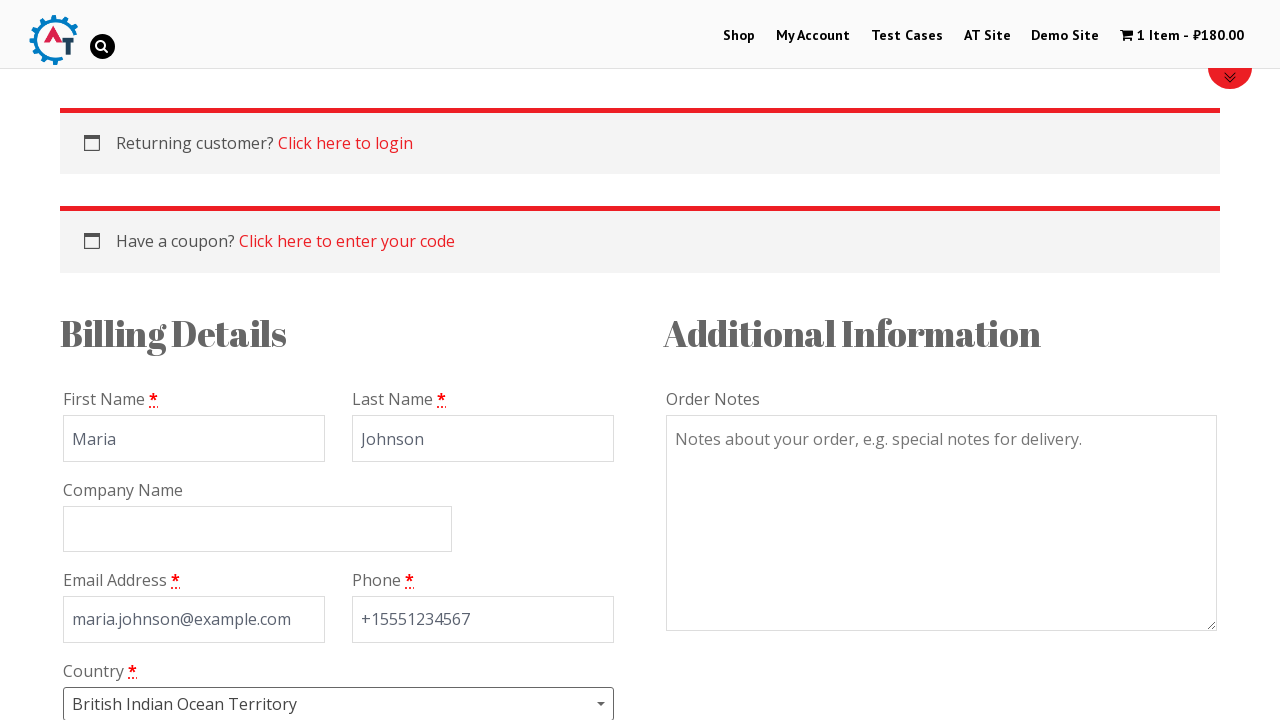

Filled street address with '123 Main Street' on #billing_address_1
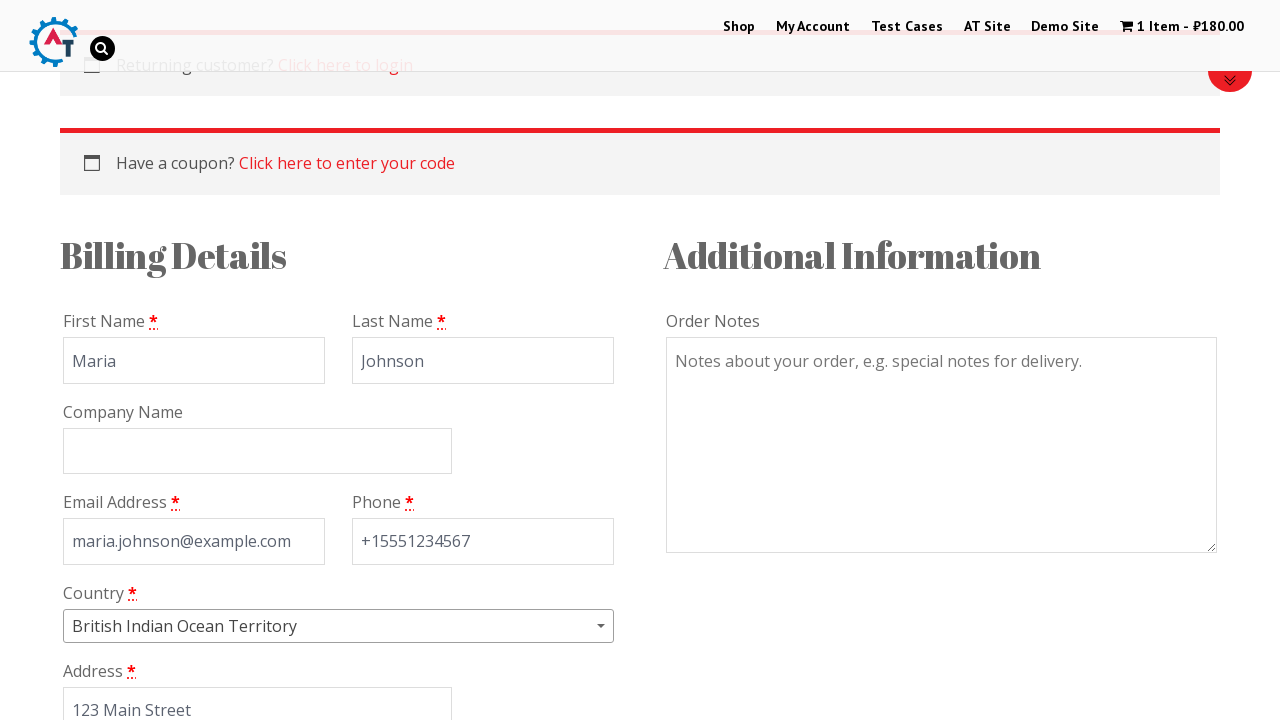

Filled apartment/unit with 'Apt 4B' on #billing_address_2
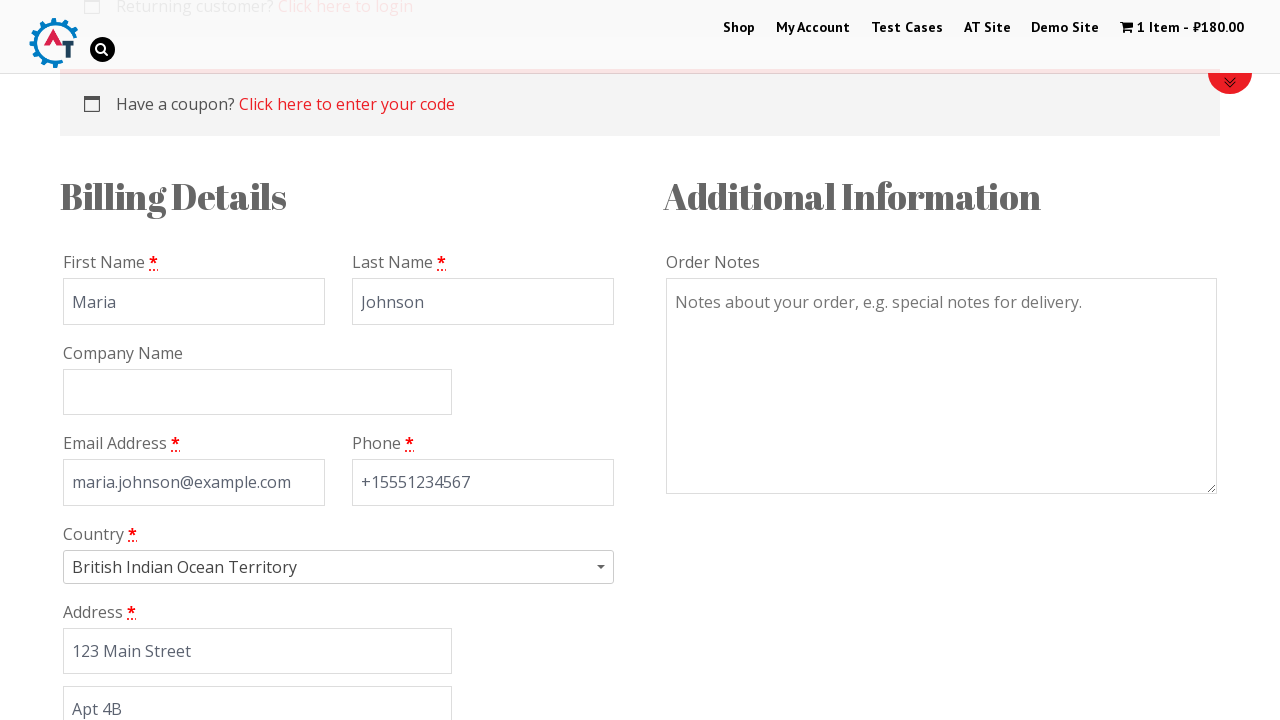

Filled city with 'Mumbai' on #billing_city
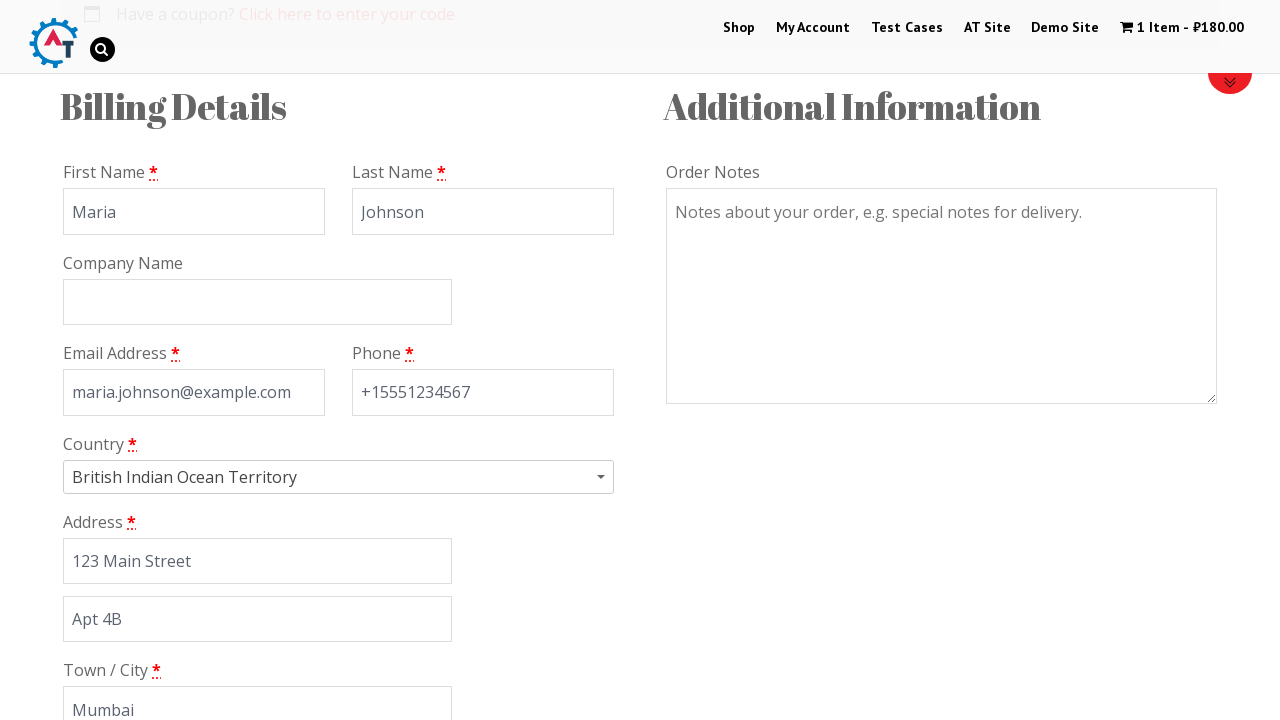

Filled state with 'Maharashtra' on #billing_state
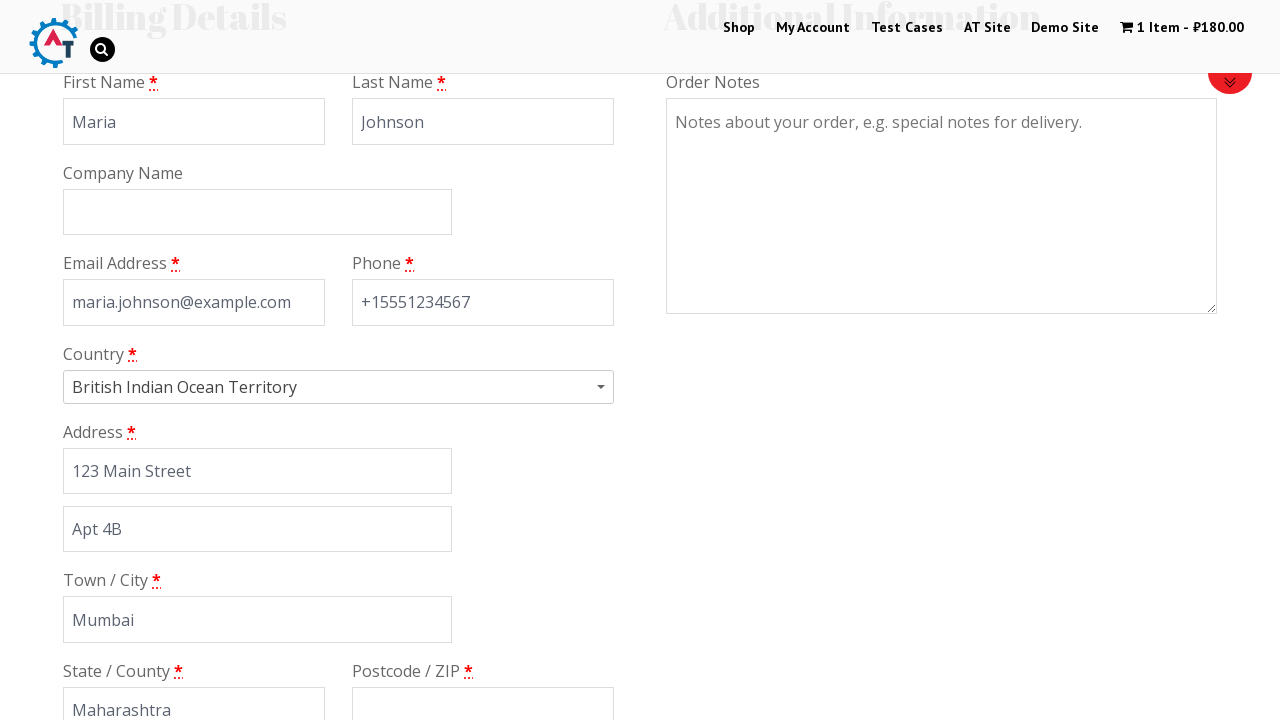

Filled postal code with '400001' on #billing_postcode
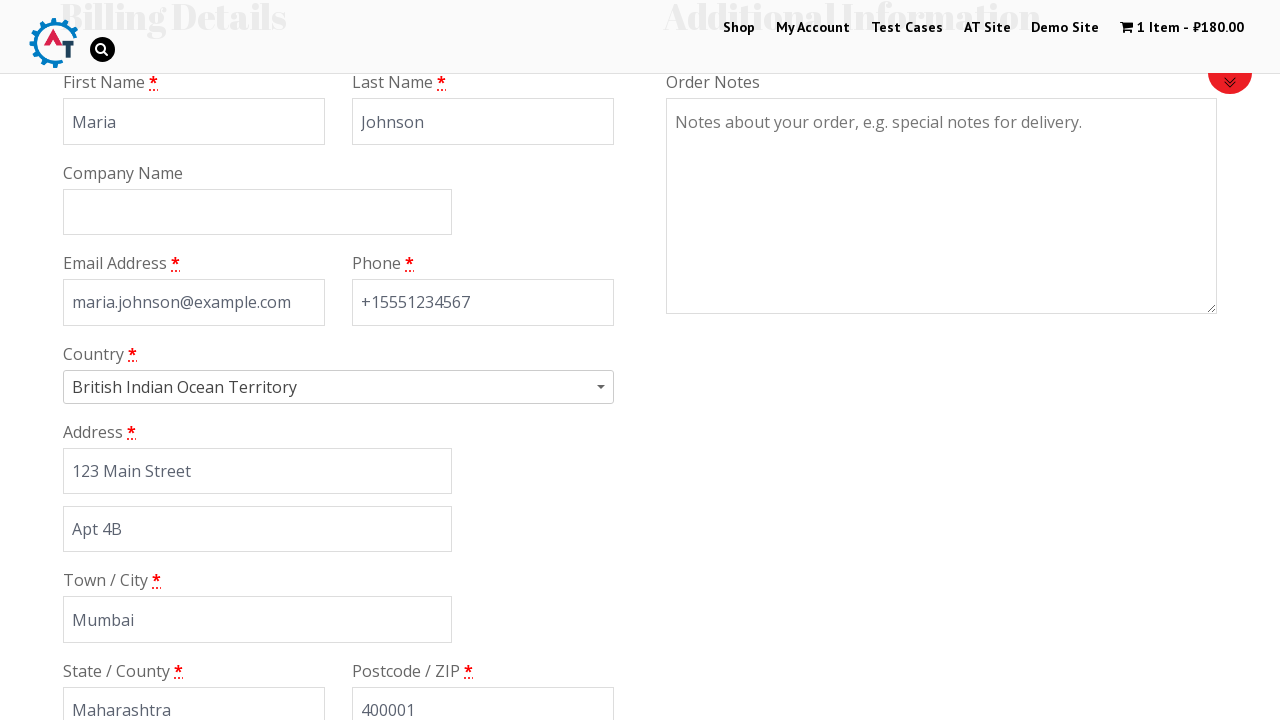

Waited 3 seconds after filling all address details
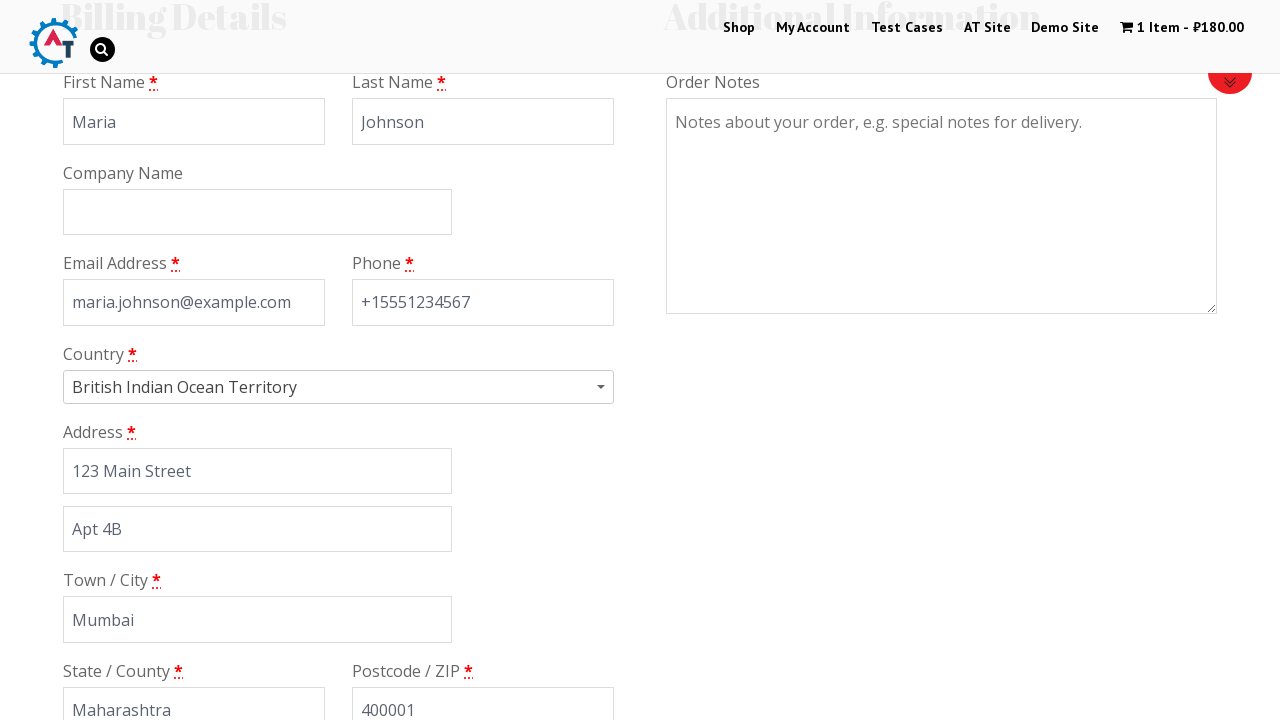

Scrolled down 600 pixels to payment section
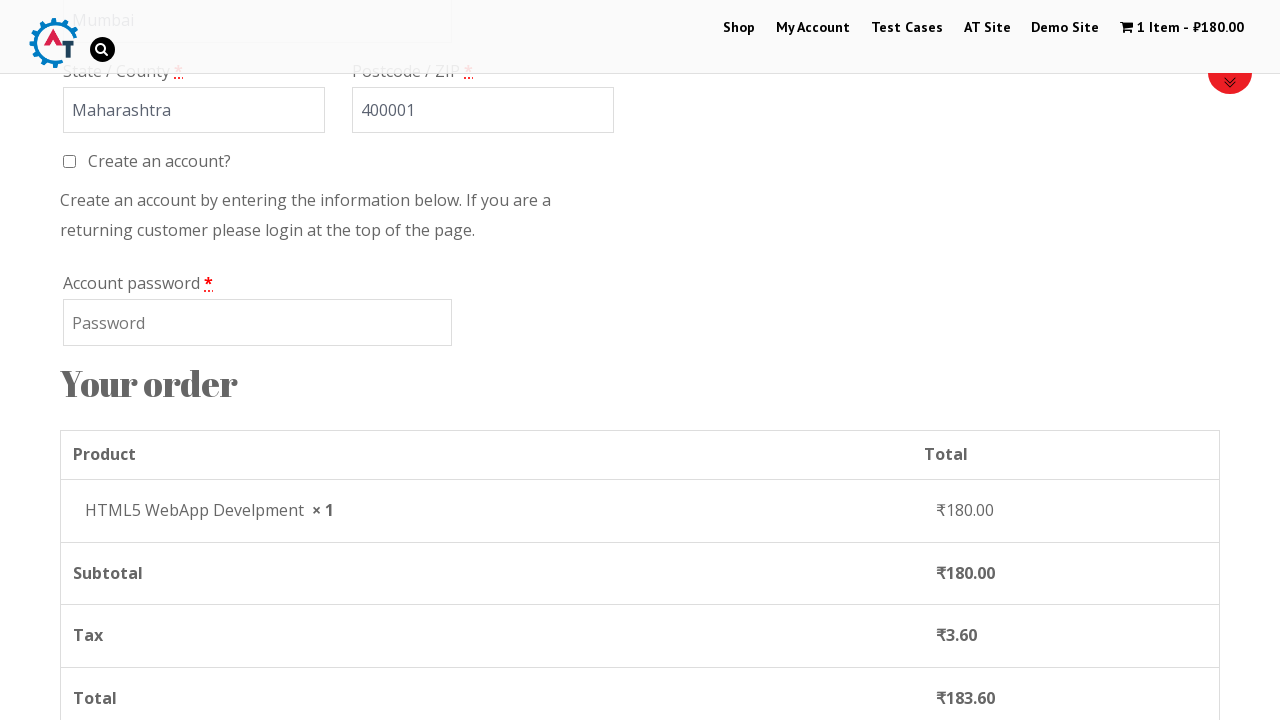

Selected check payment method at (82, 361) on #payment_method_cheque
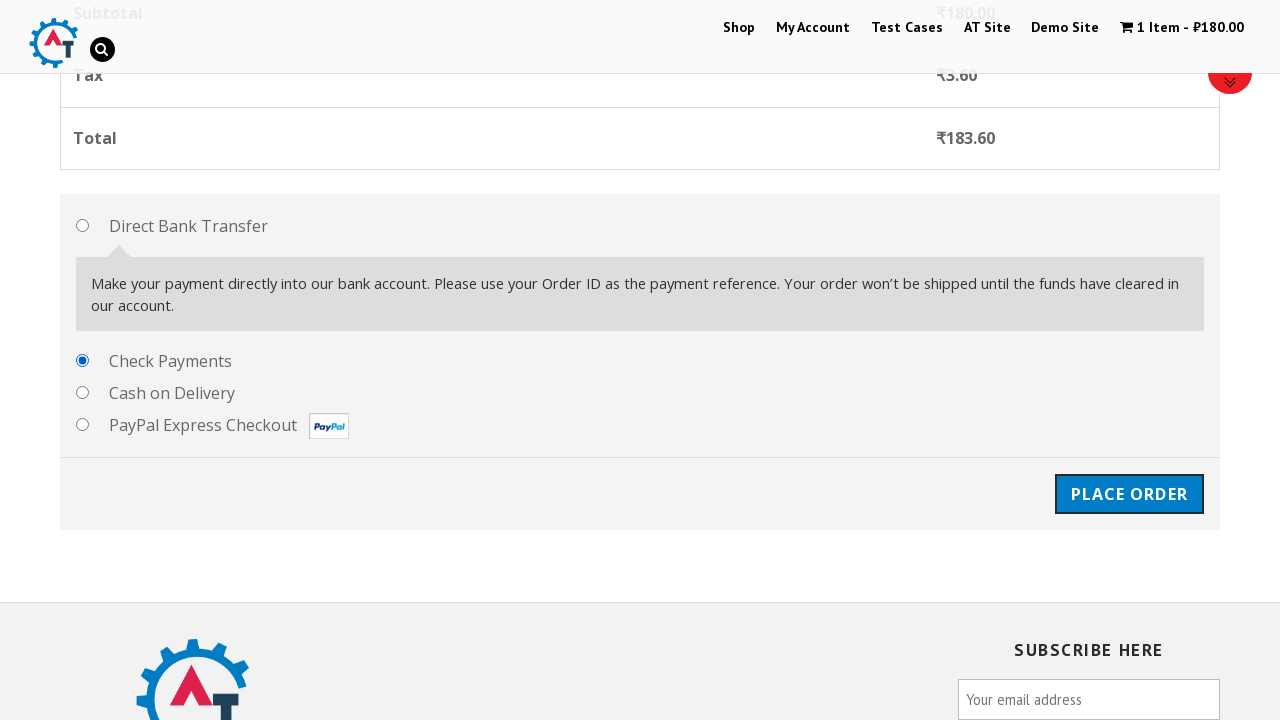

Waited 3 seconds after selecting payment method
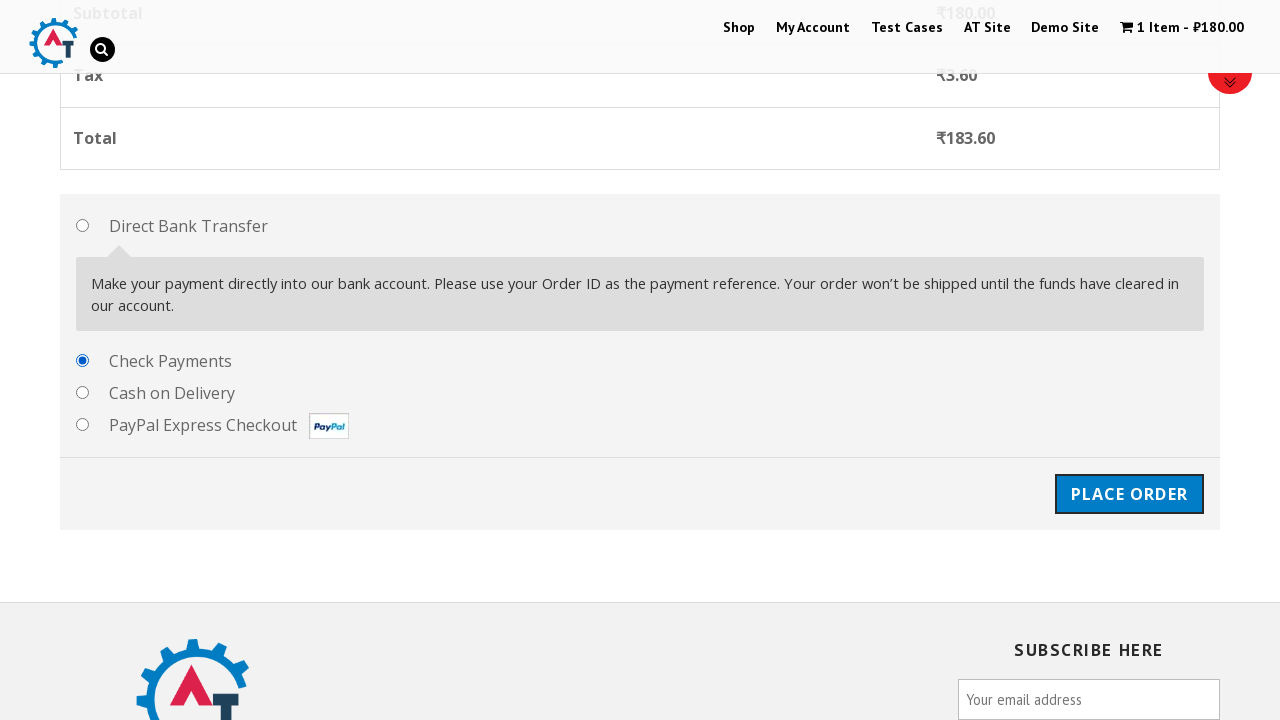

Clicked place order button at (1129, 494) on #place_order
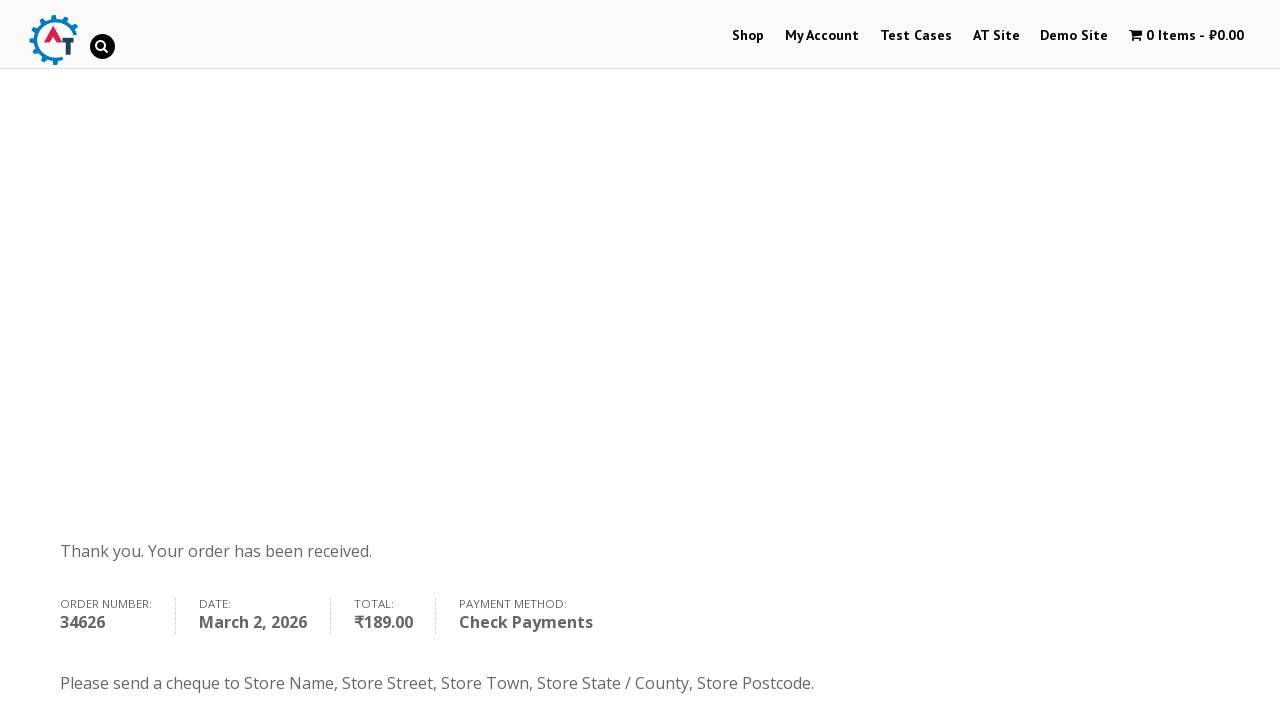

Waited 3 seconds for order to be processed
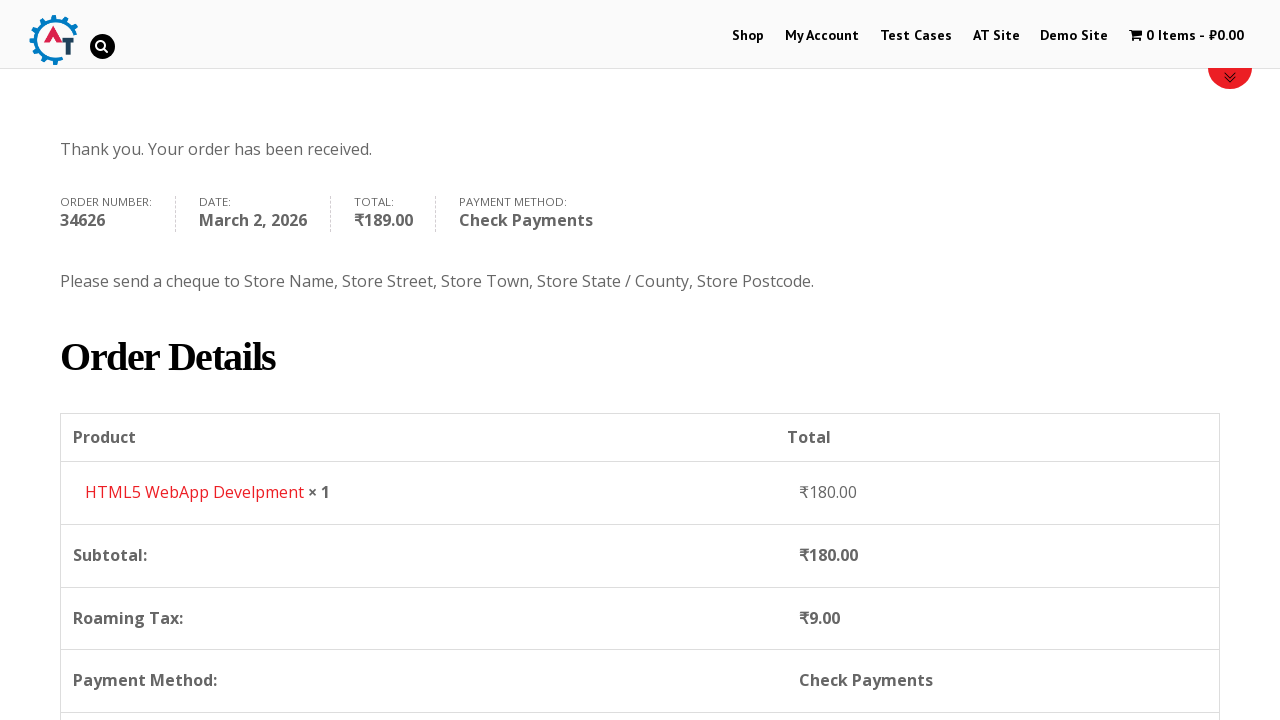

Order confirmation page loaded
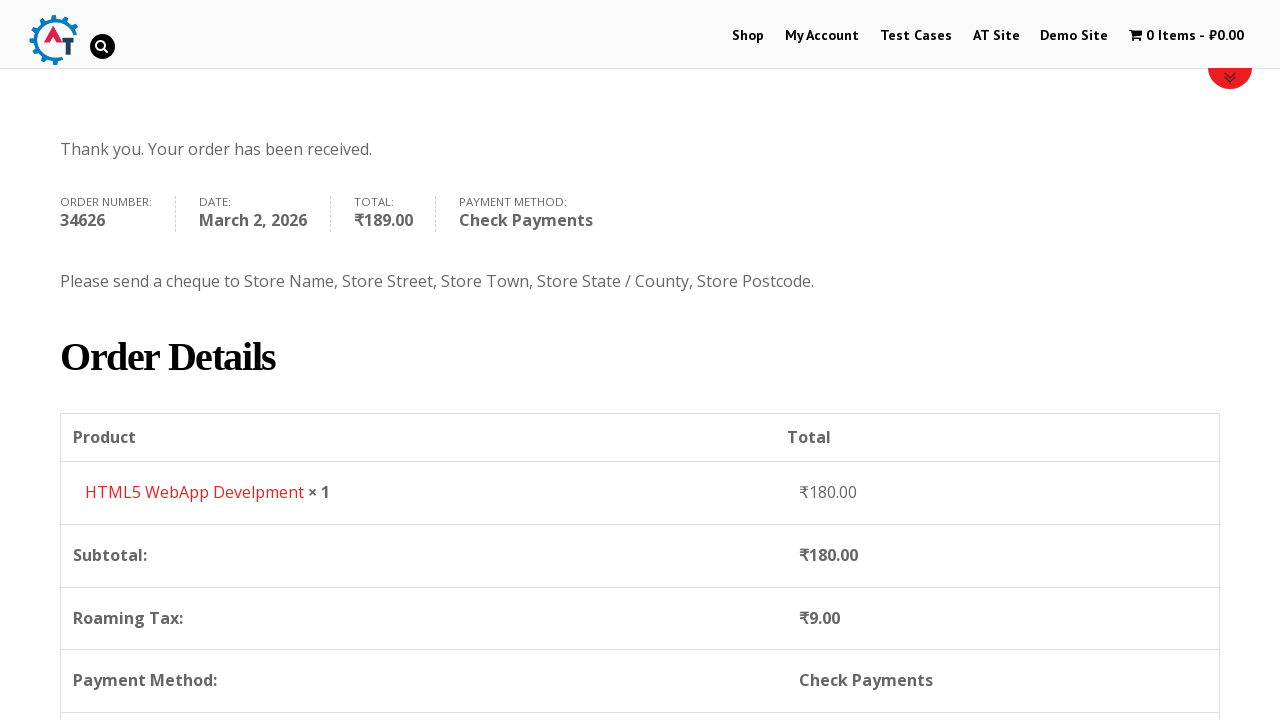

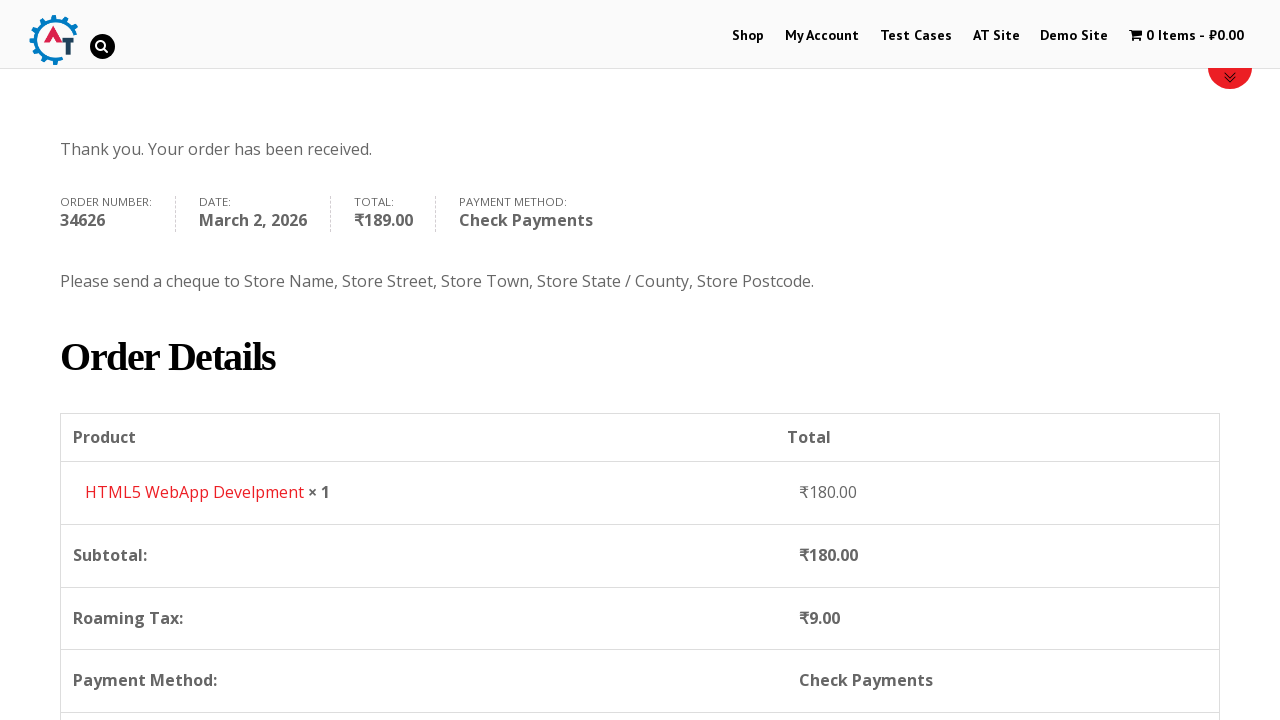